Tests contact form validation by entering an invalid phone number (mixed letters and numbers) and verifying the form behavior.

Starting URL: https://ancabota09.wixsite.com/intern

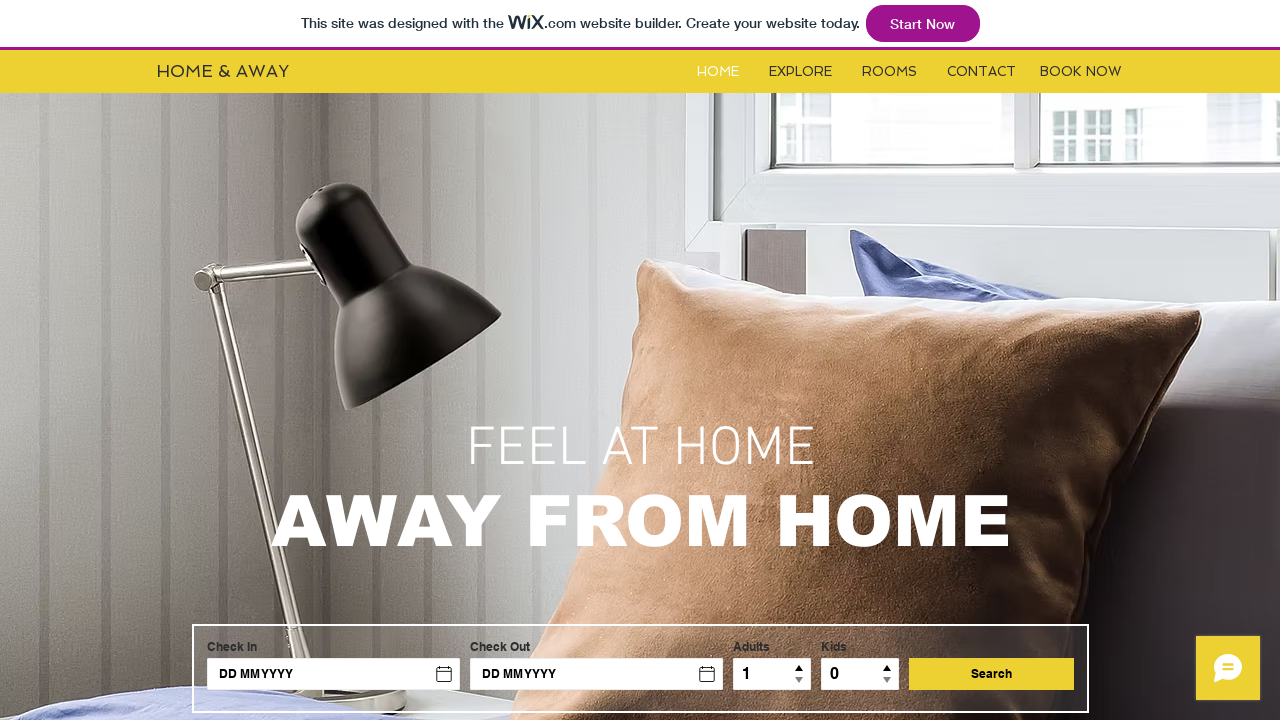

Clicked the Contact button at (982, 72) on #i6kl732v3label
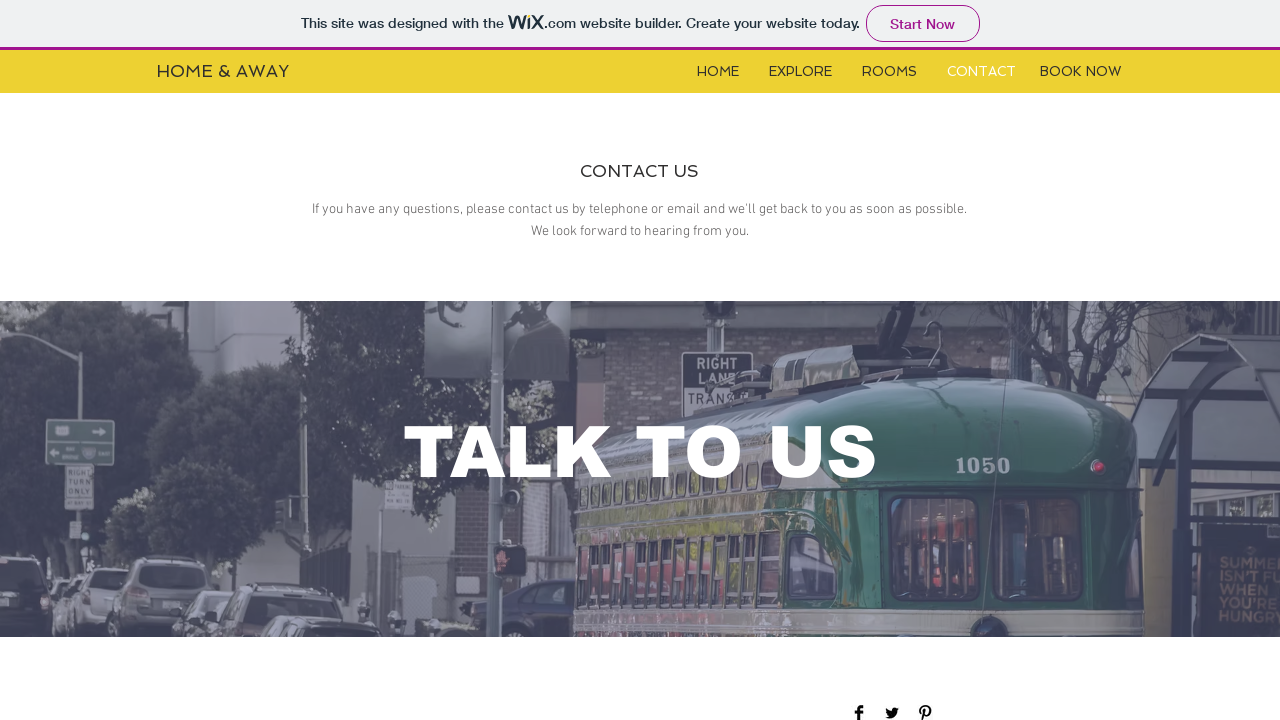

Contact form became visible
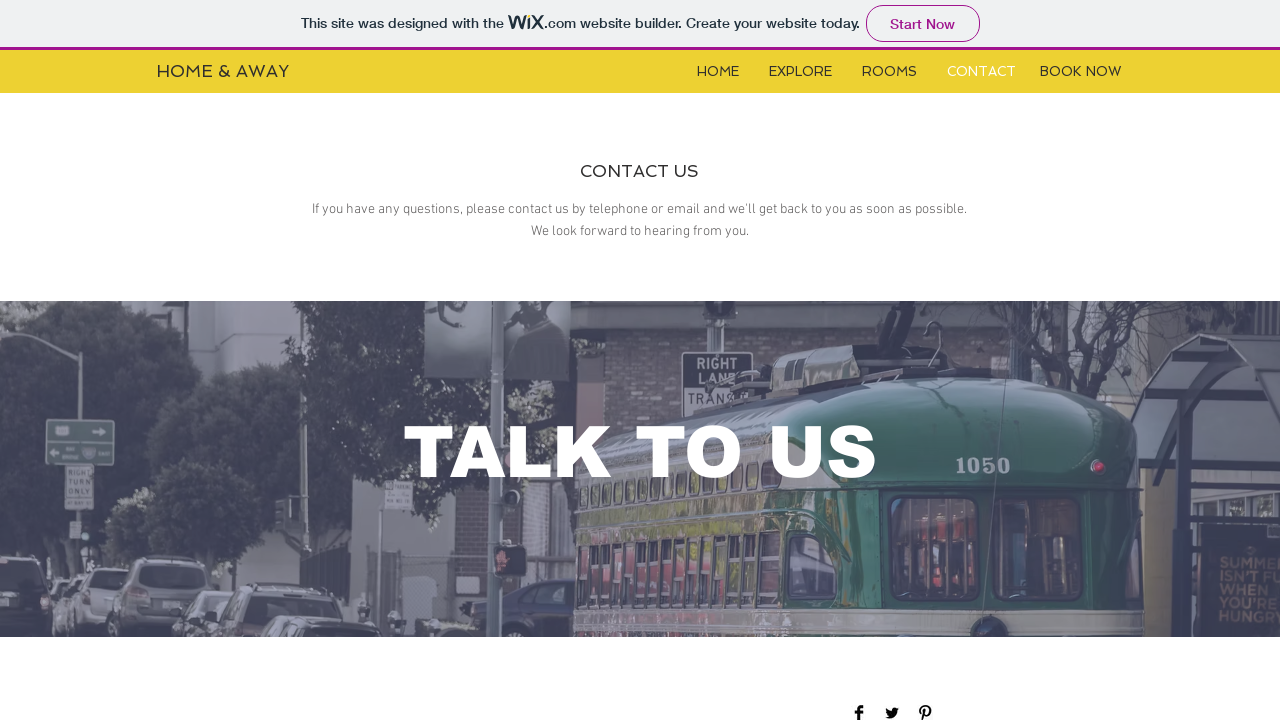

Filled name field with 'Sabina' on #input_comp-jxbsa1e9
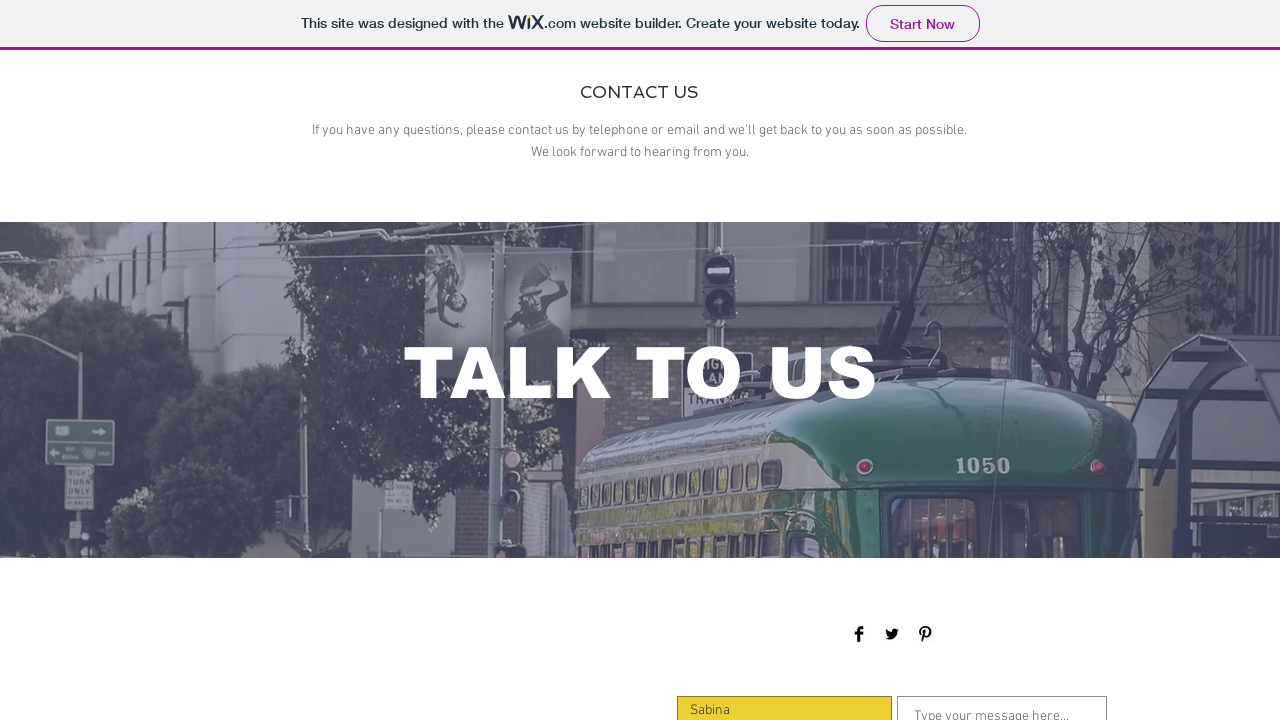

Filled email field with 'email@mail.com' on //*[@id='input_comp-jxbsa1em']
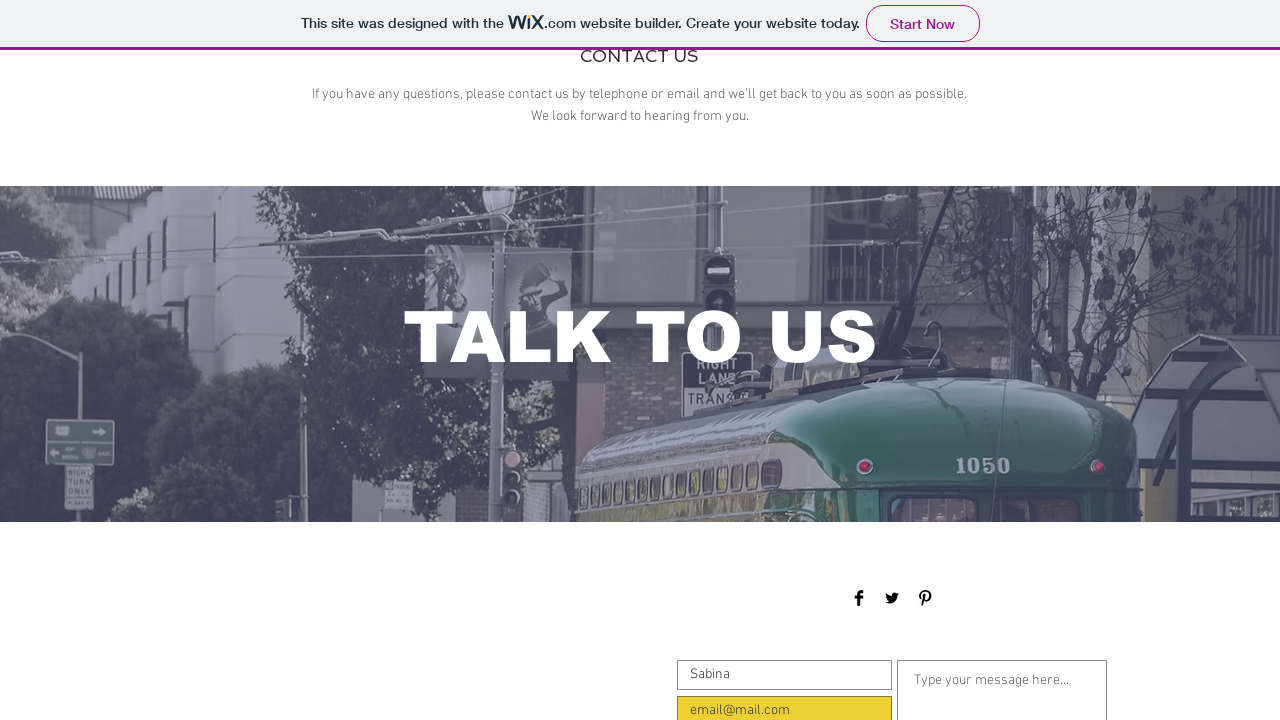

Filled phone field with invalid data '0777777aaaaa' (mixed letters and numbers) on #input_comp-jxbsa1ev
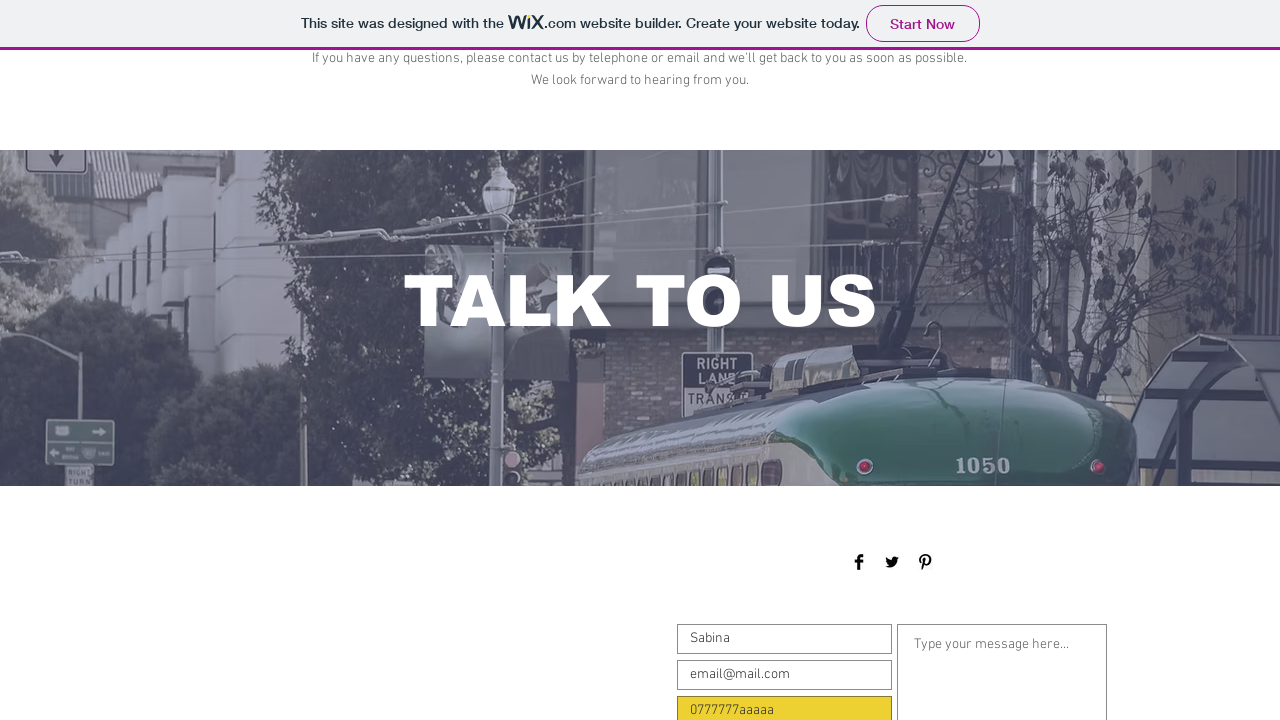

Filled message field with 'Message' on //*[@id='textarea_comp-jxbsa1f7']
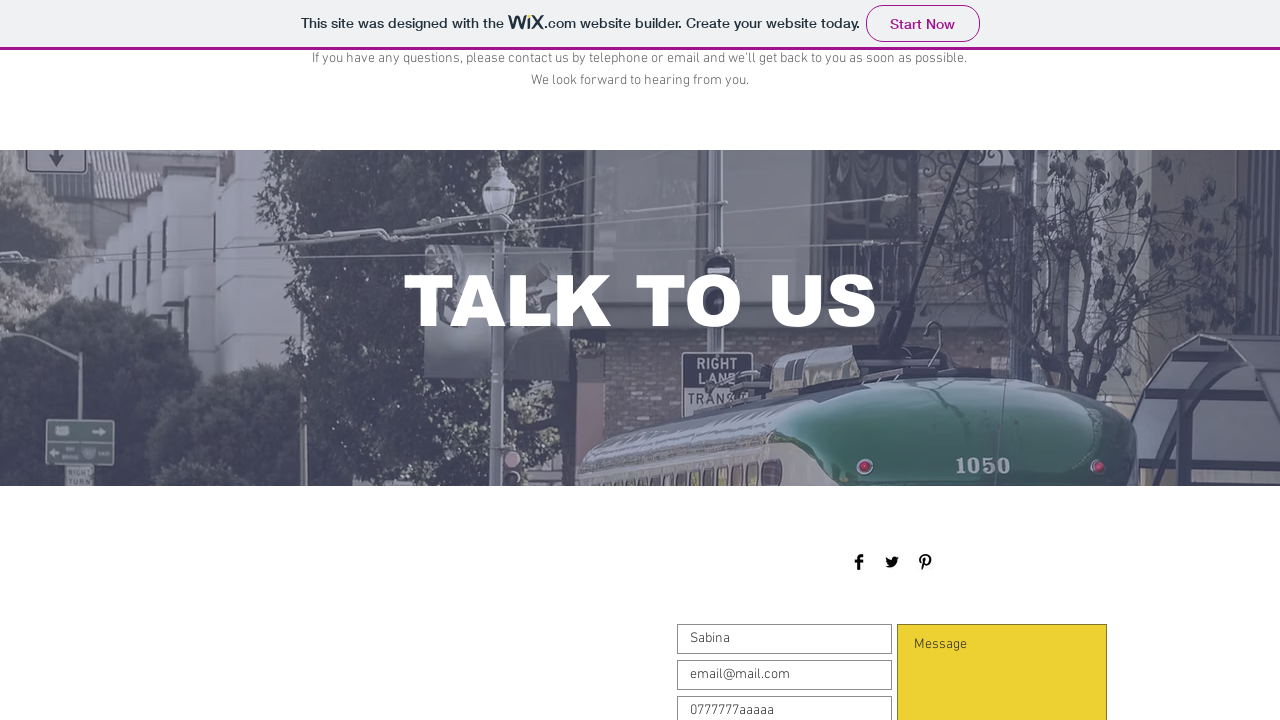

Waited 2000ms for form processing
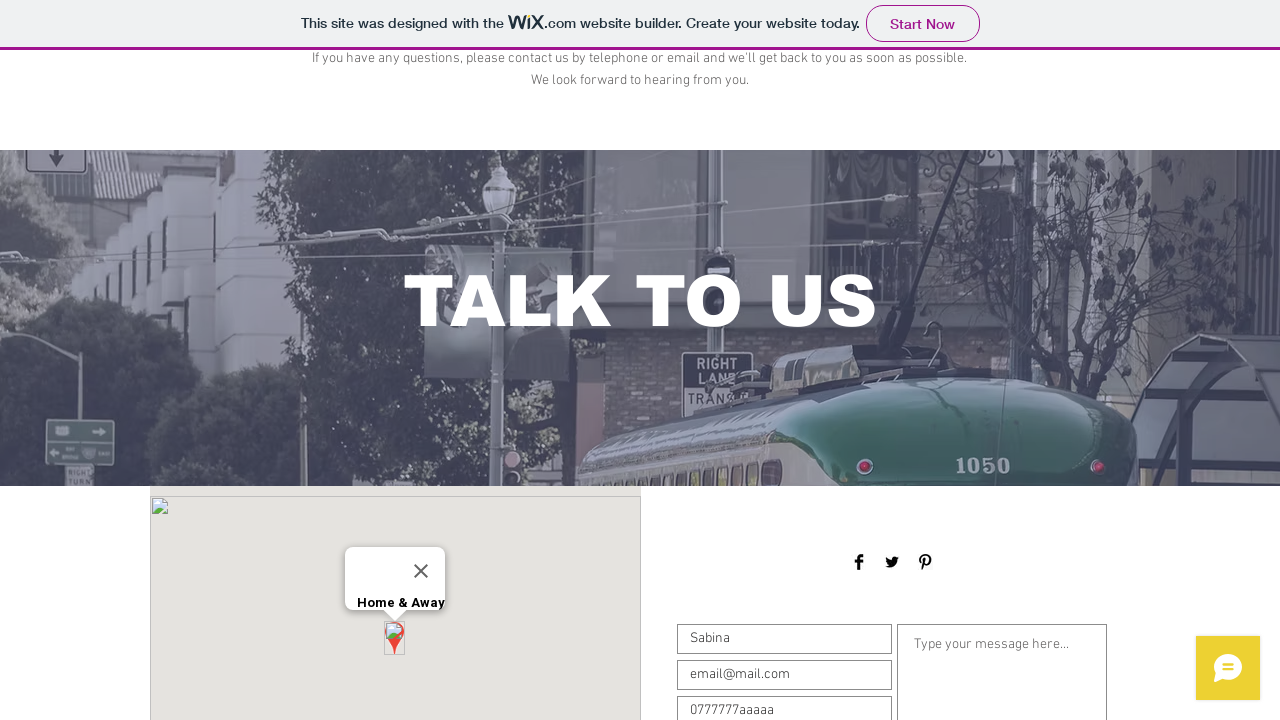

Clicked the Submit button at (1050, 361) on xpath=//*[@id='comp-jxbsa1fi']/button
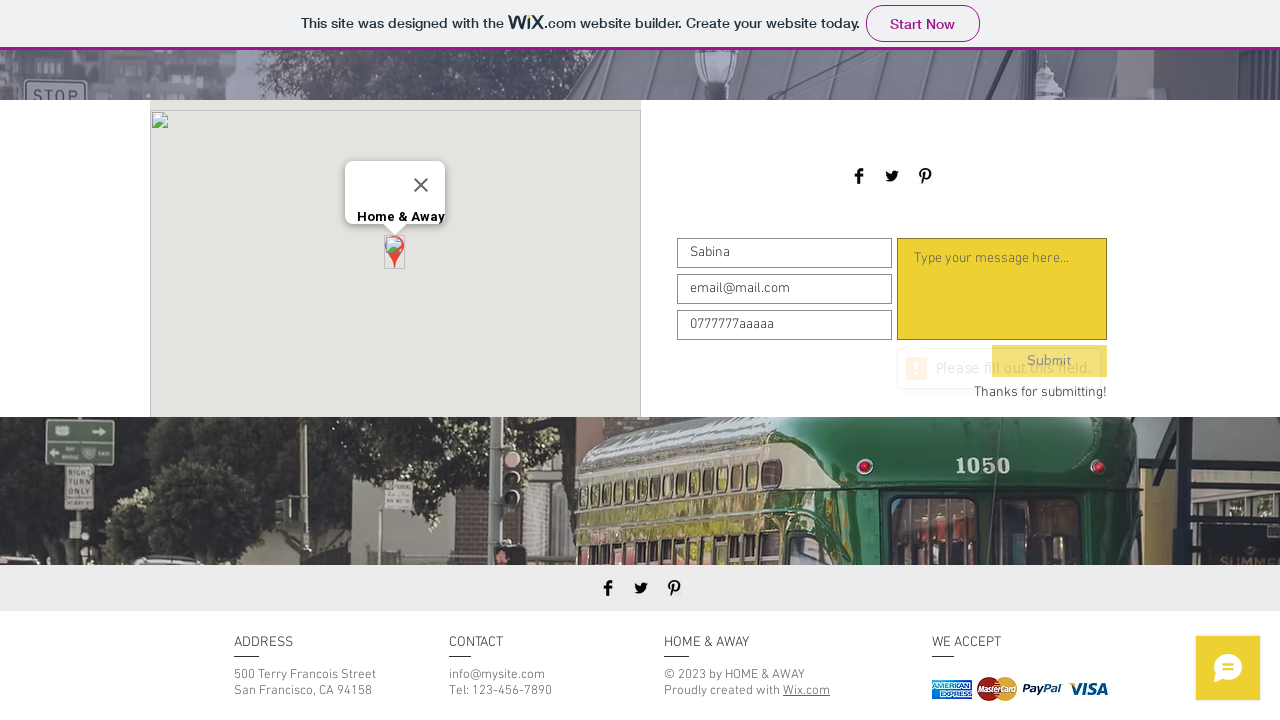

Retrieved phone field value: 0777777aaaaa
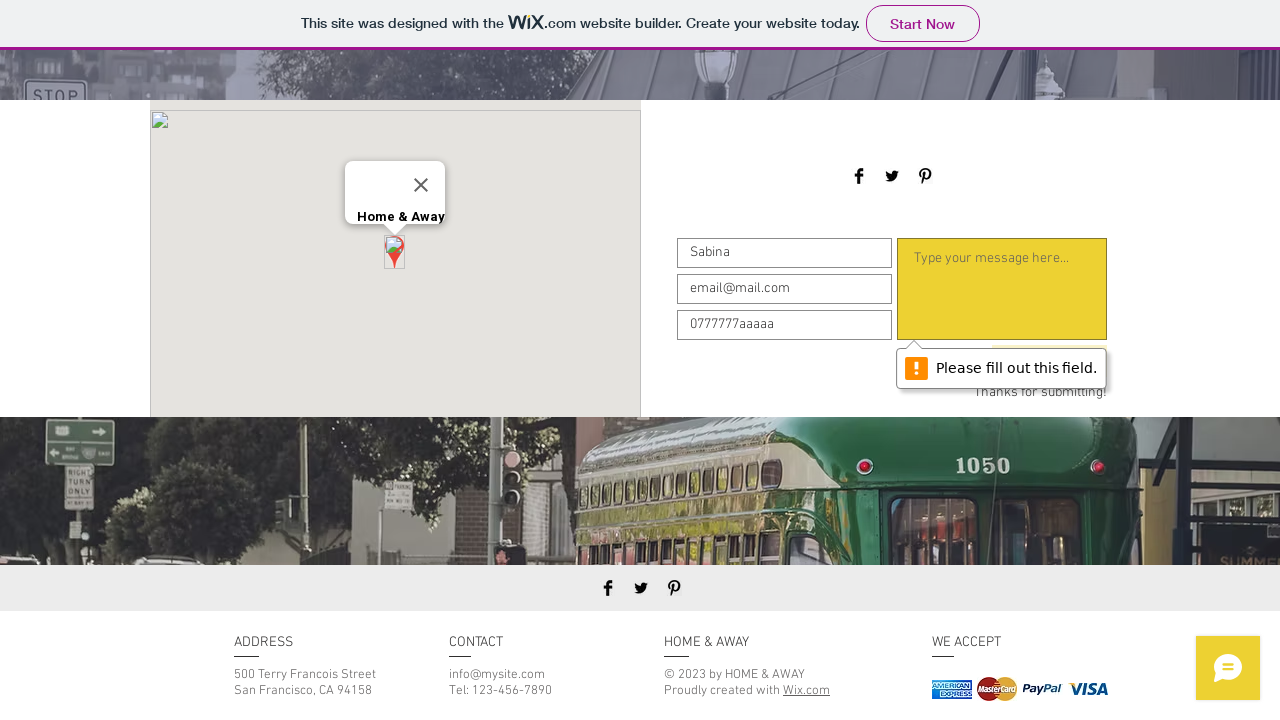

Verified phone field contains the invalid value '0777777aaaaa'
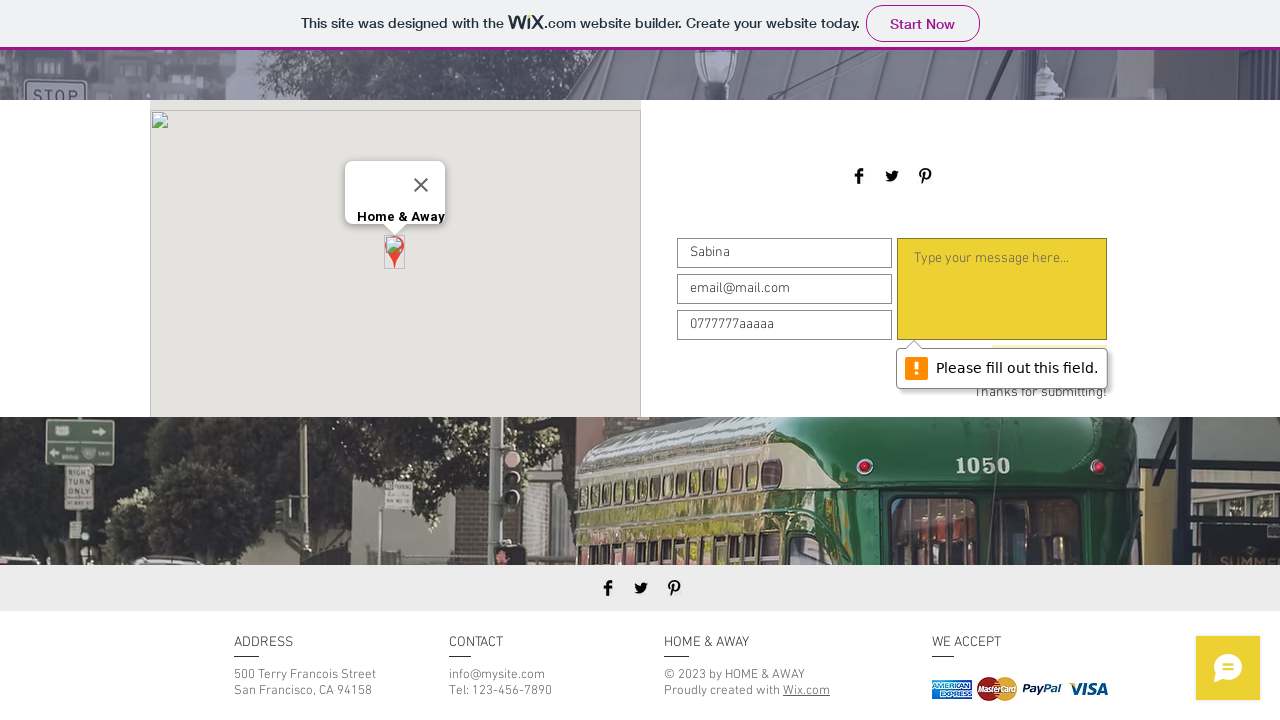

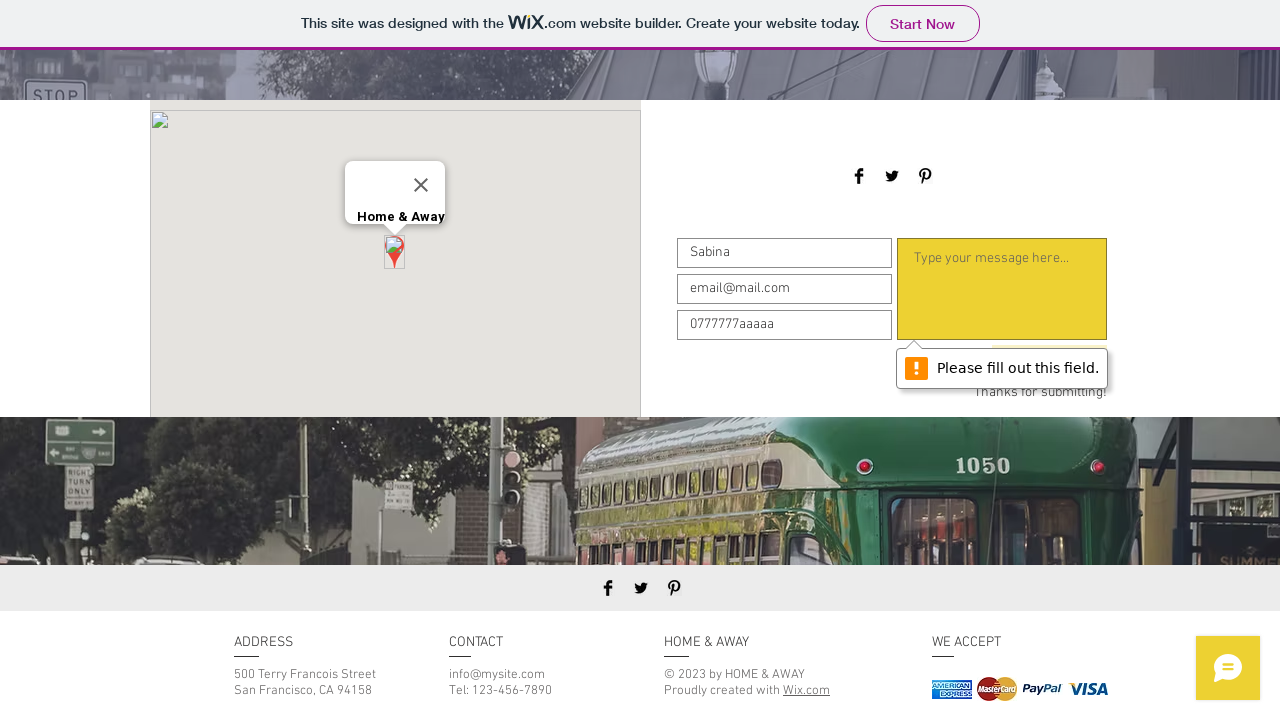